Tests mouse movement by offset from a specific element on the page

Starting URL: https://www.selenium.dev/selenium/web/mouse_interaction.html

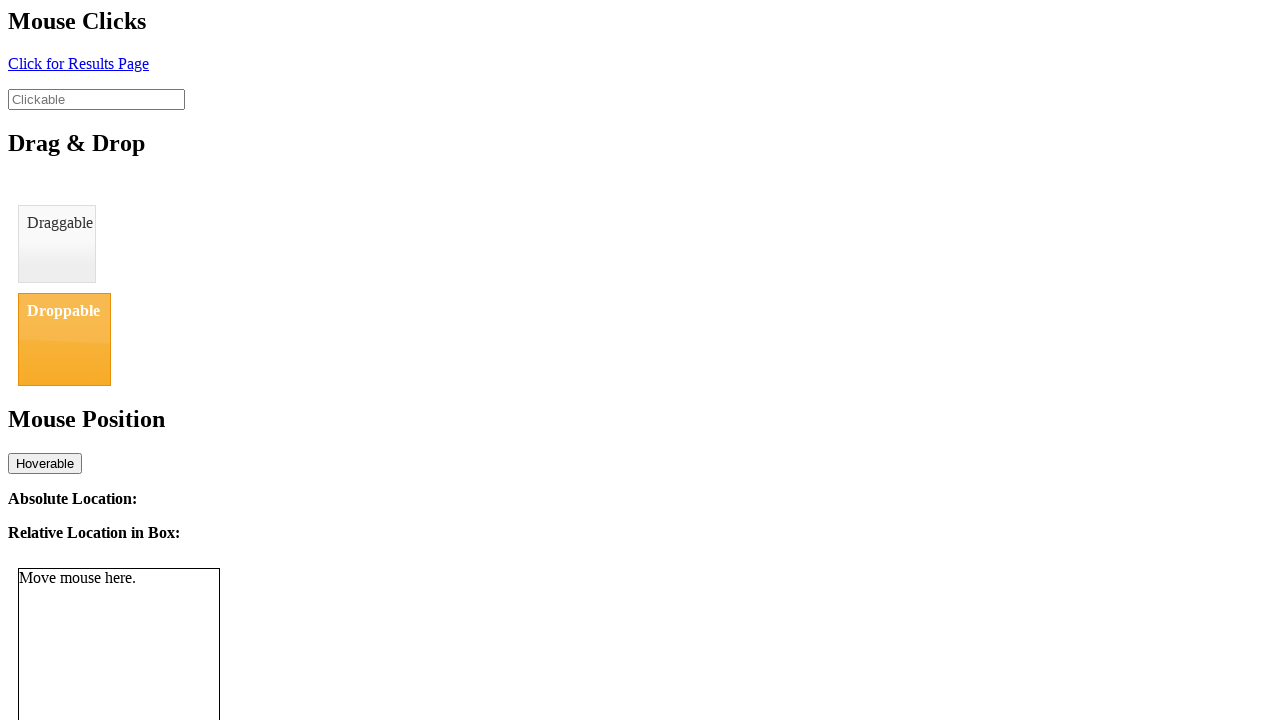

Navigated to mouse interaction test page
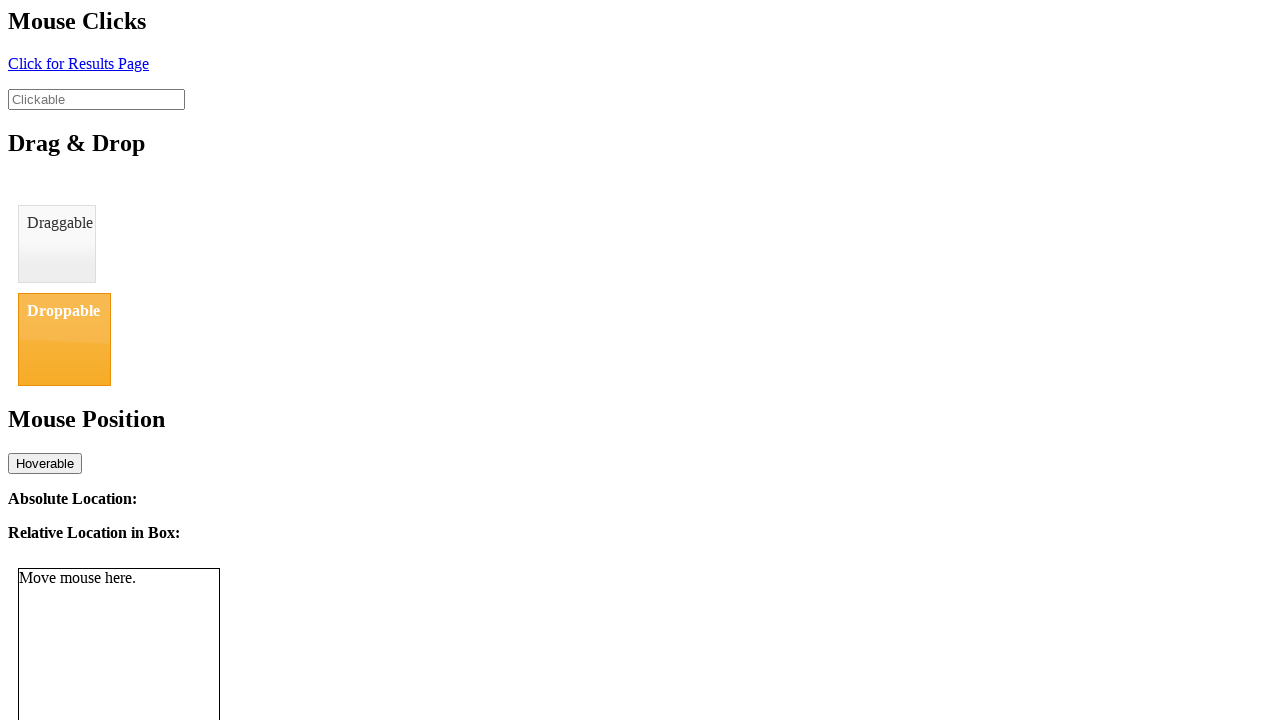

Located mouse tracker element
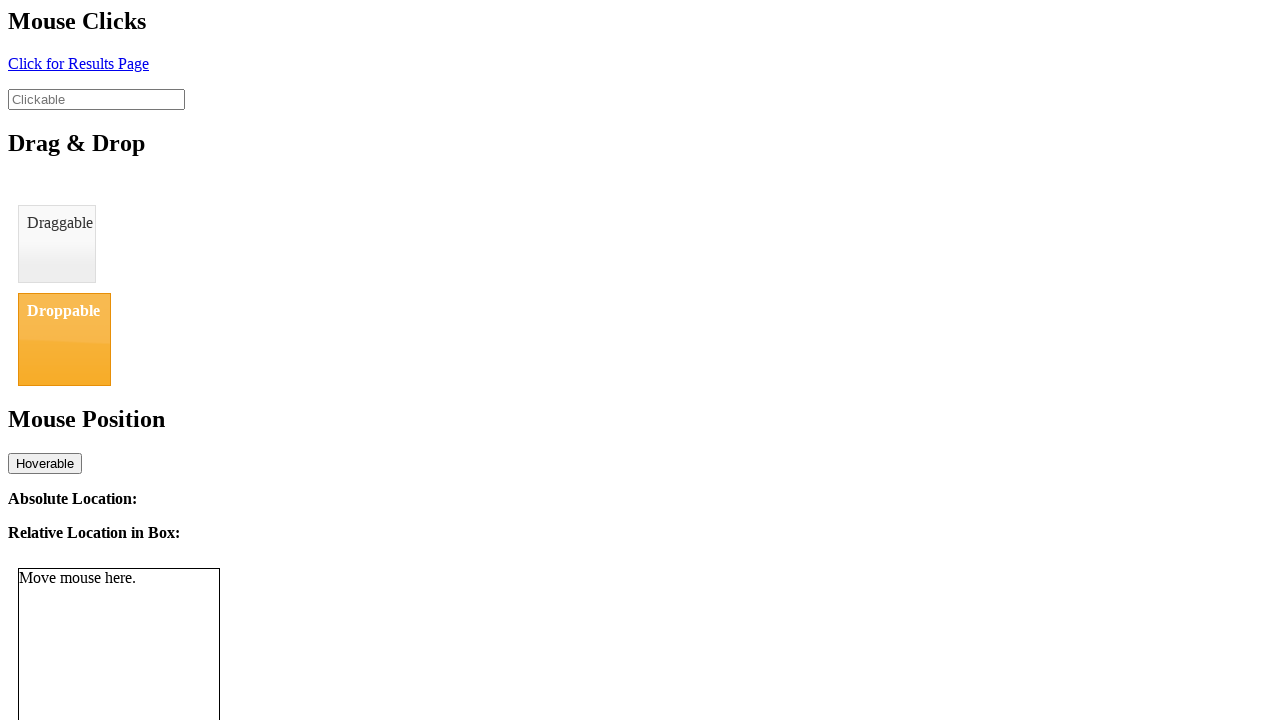

Retrieved bounding box of mouse tracker element
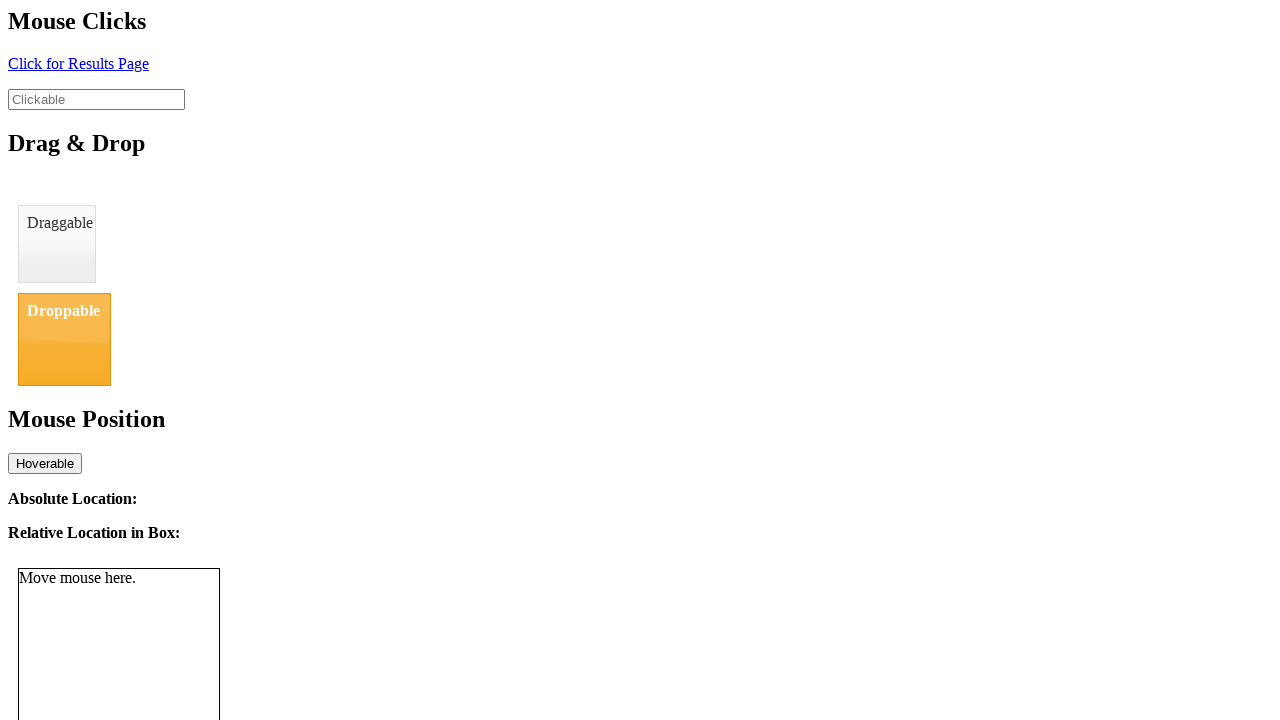

Moved mouse by offset (8px right, 0px down) from tracker element at (26, 568)
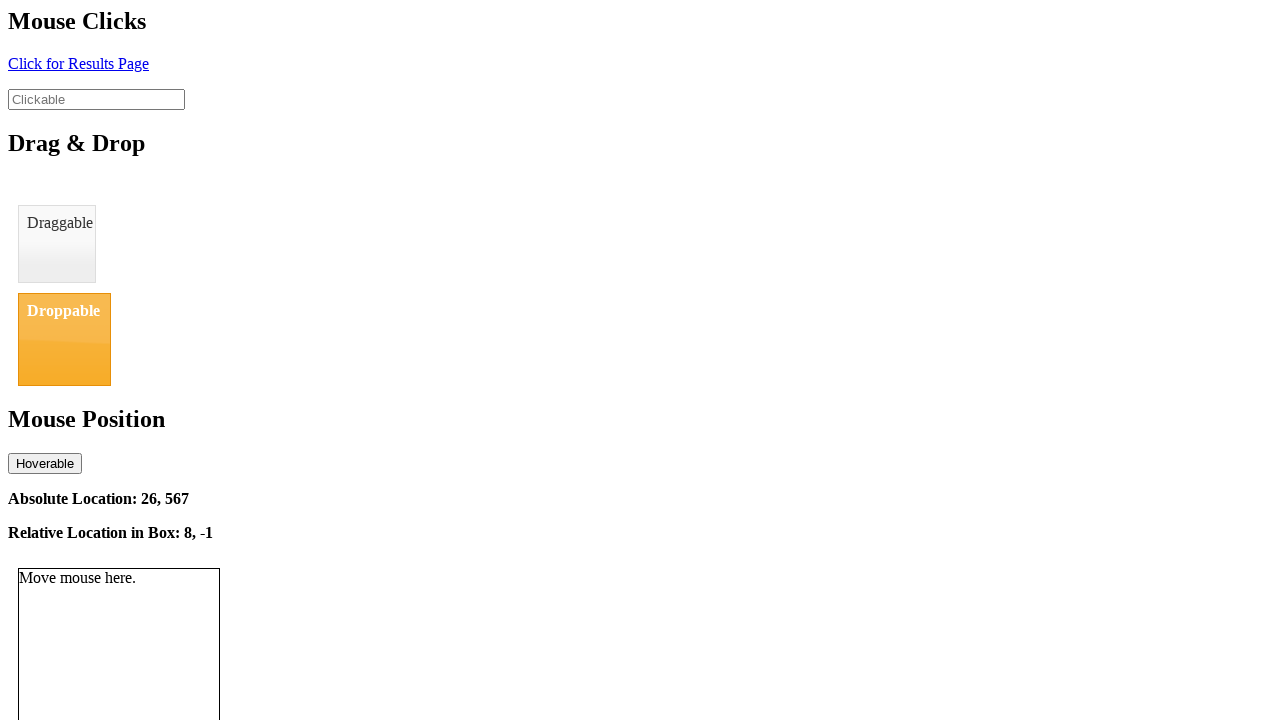

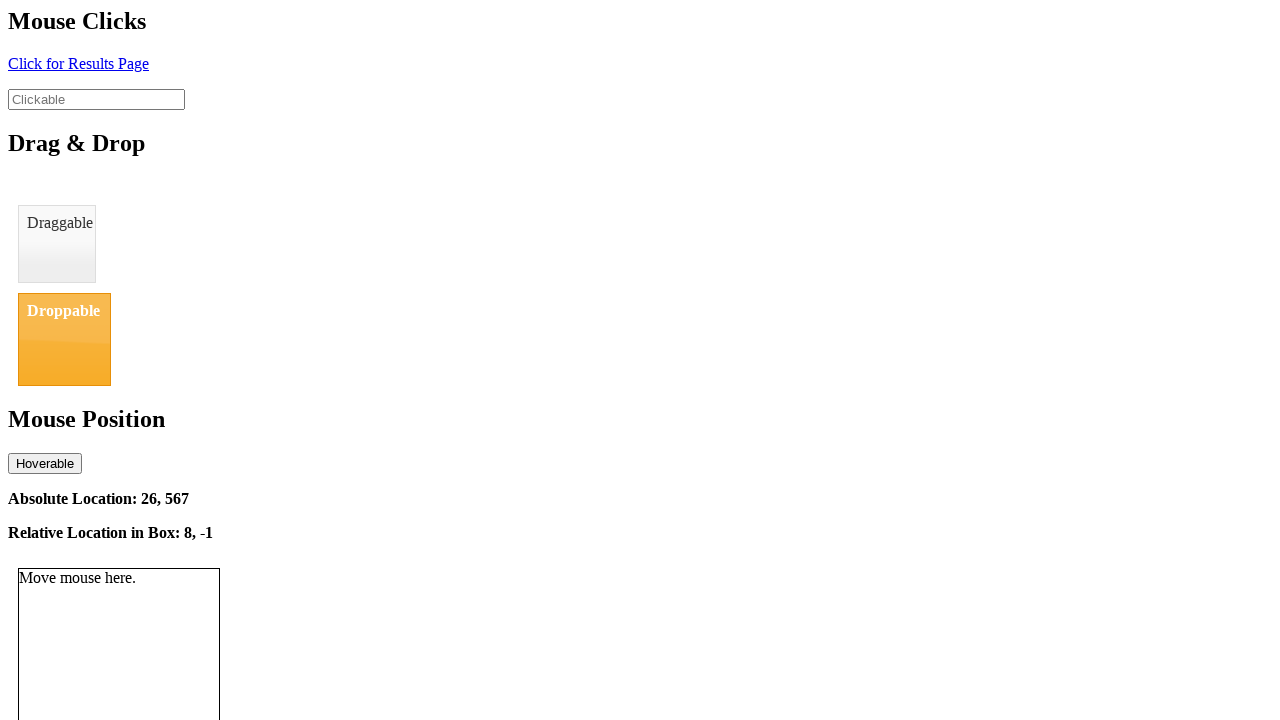